Tests a form submission by filling in personal information fields (name, email, addresses) and submitting the form

Starting URL: https://demoqa.com/text-box

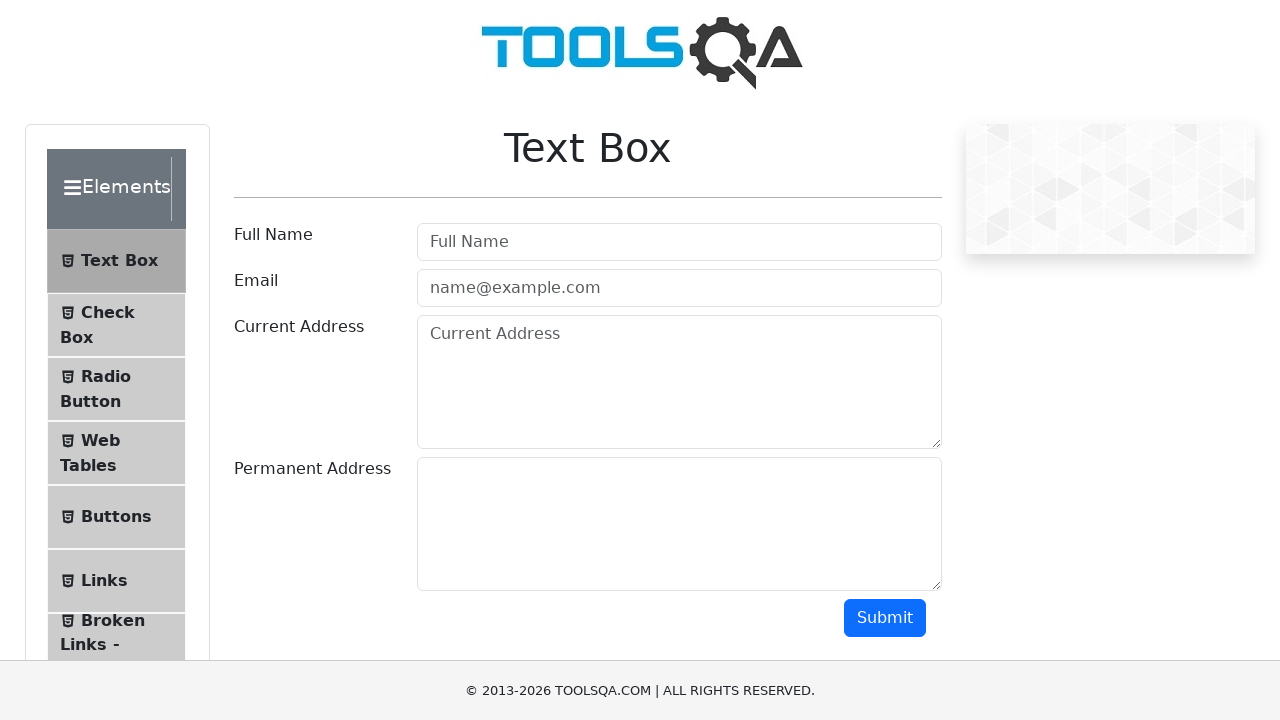

Filled name field with 'Enayda' on //input[@id='userName']
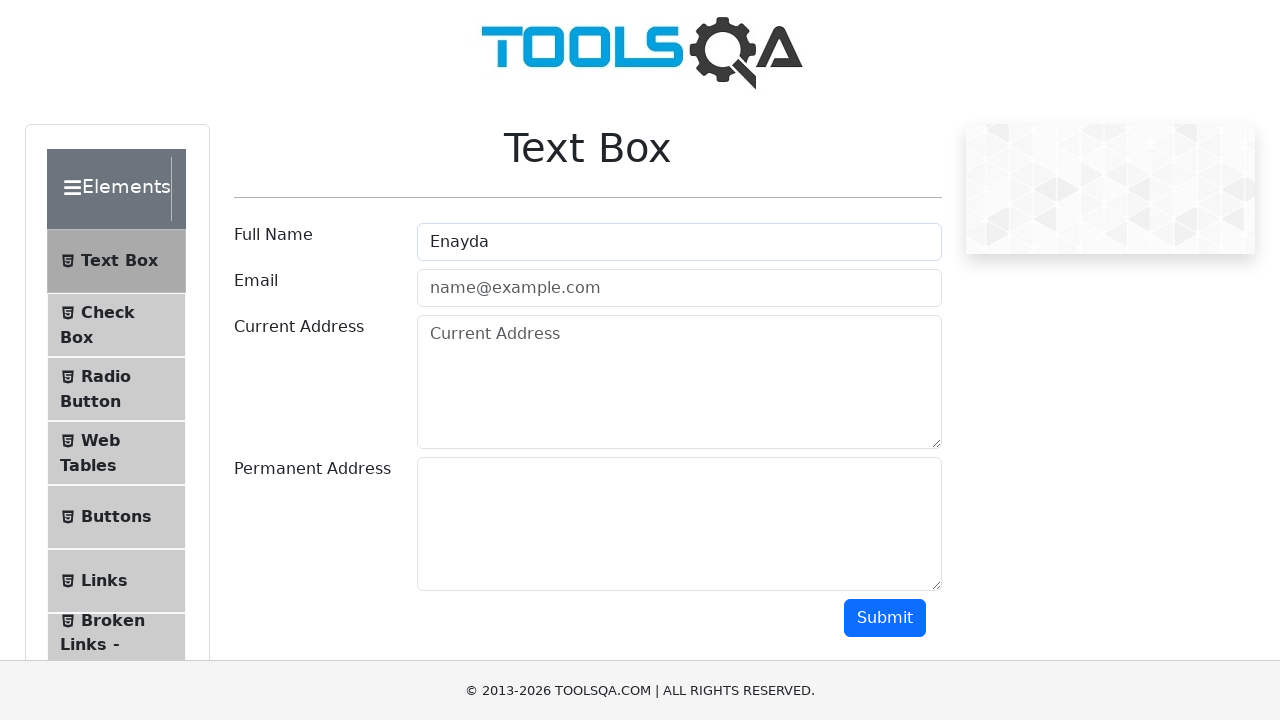

Filled email field with 'enayda@gmail.com' on //input[@id='userEmail']
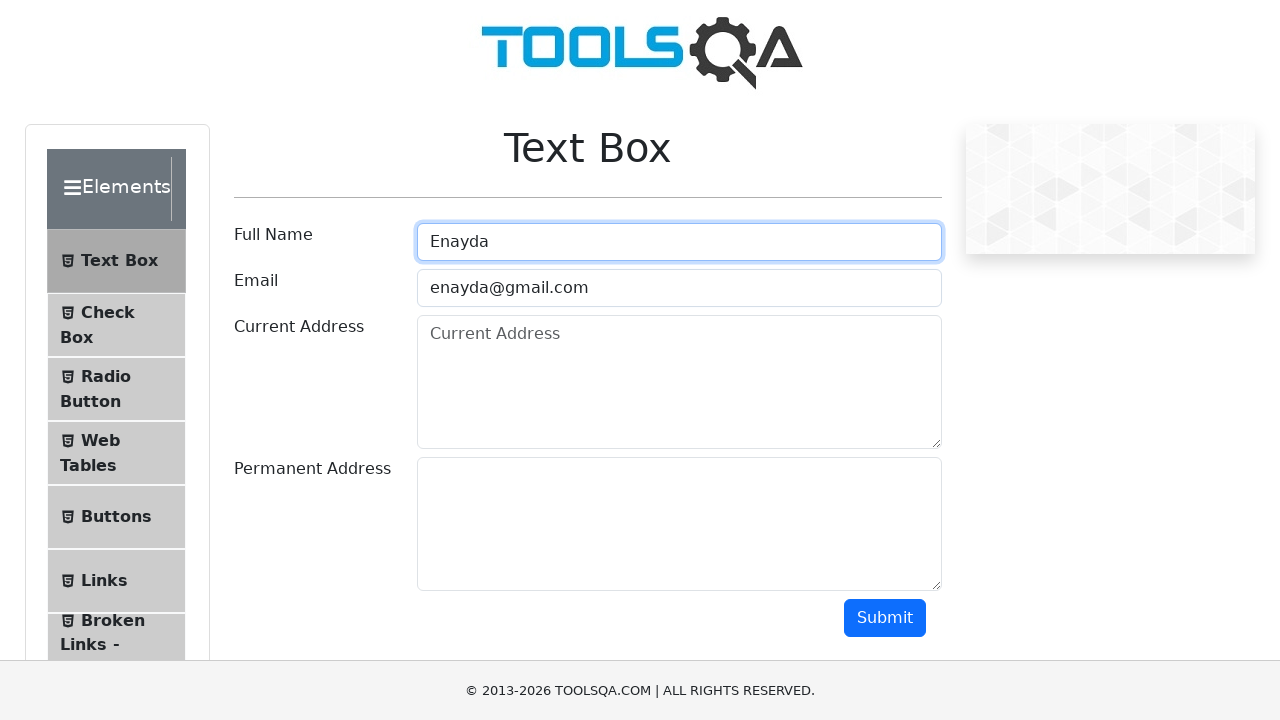

Filled current address field with 'America Street 234 between Simon lopes and Hatawallpa' on //textarea[@id='currentAddress']
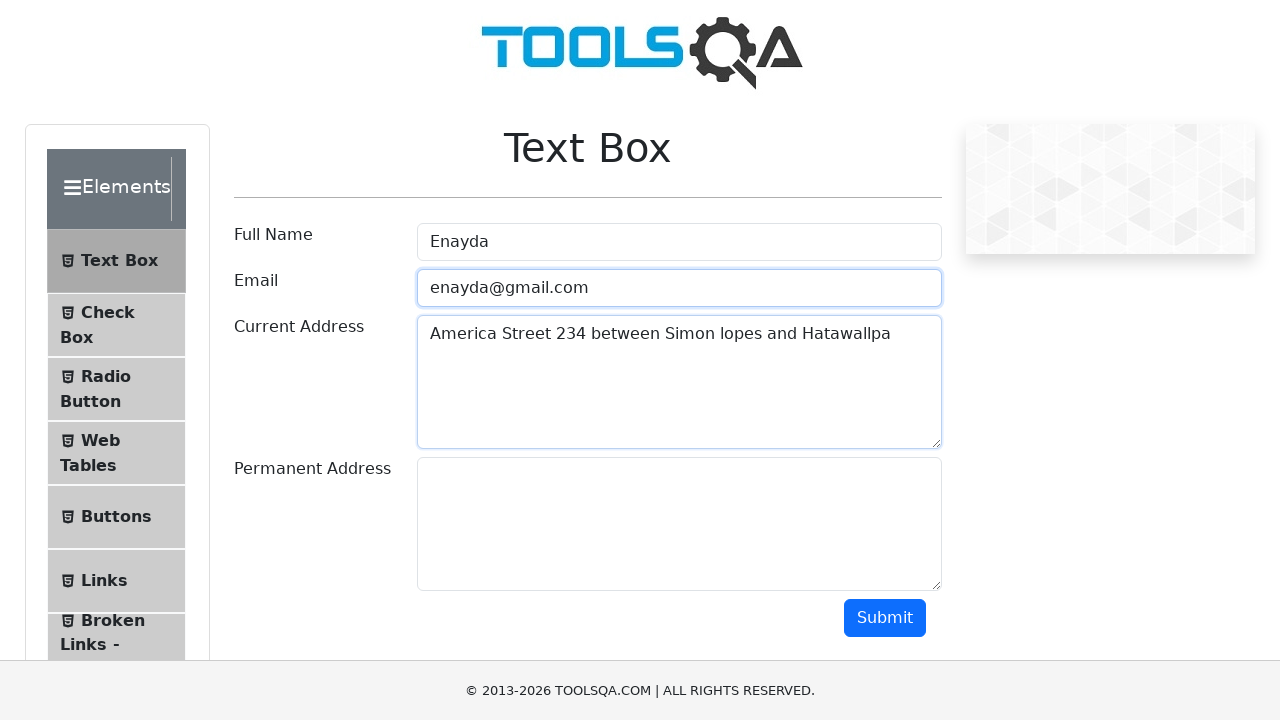

Filled permanent address field with 'Linde Street s/n Tiquipaya place' on //textarea[@id='permanentAddress']
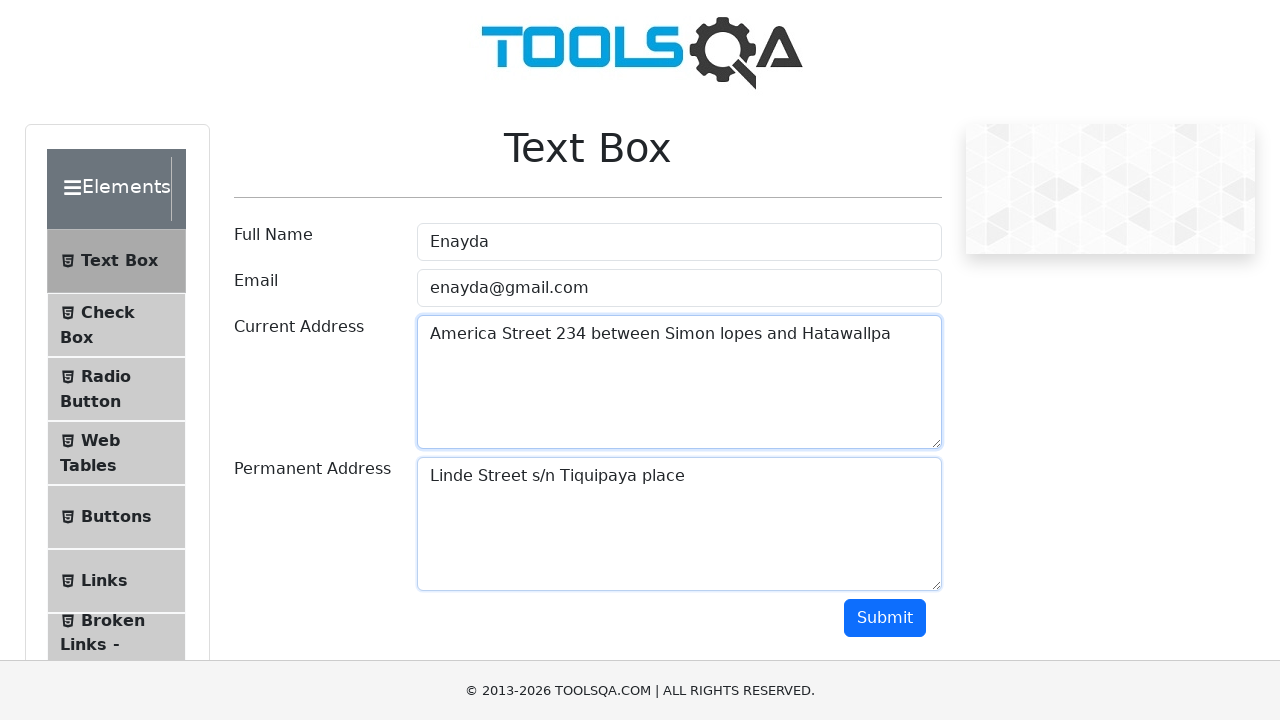

Clicked submit button using JavaScript executor
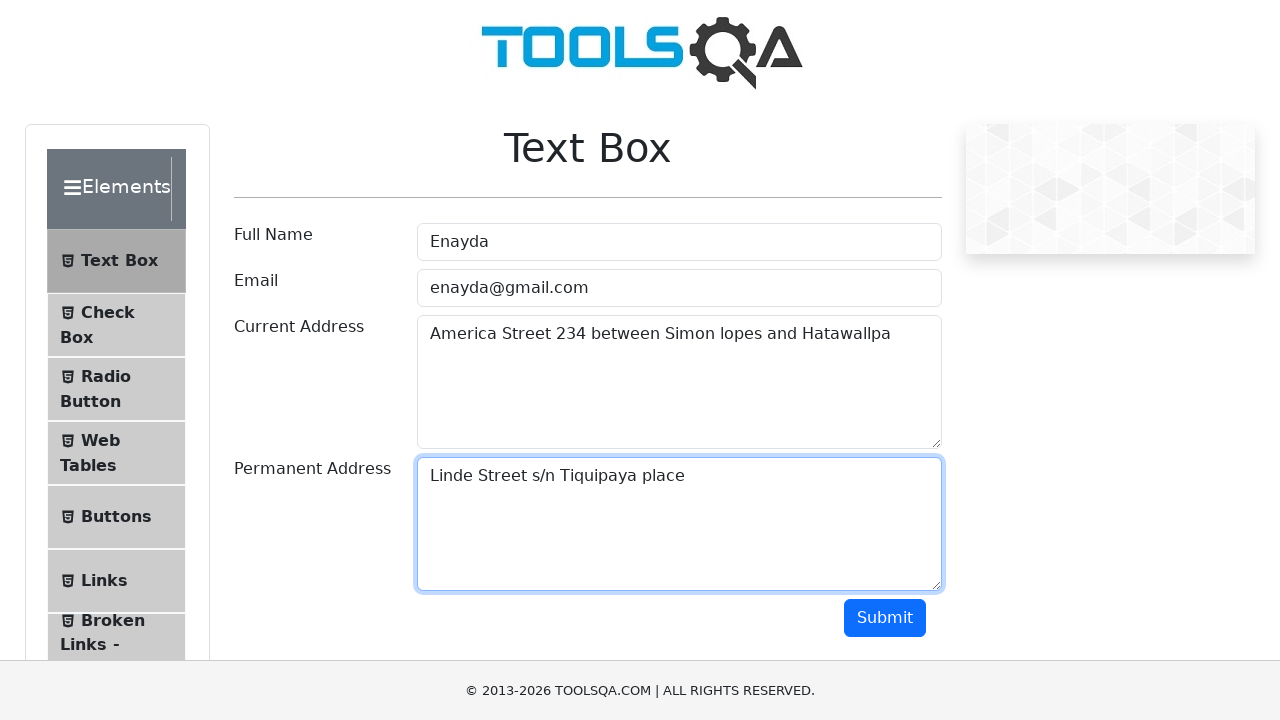

Name result field became visible
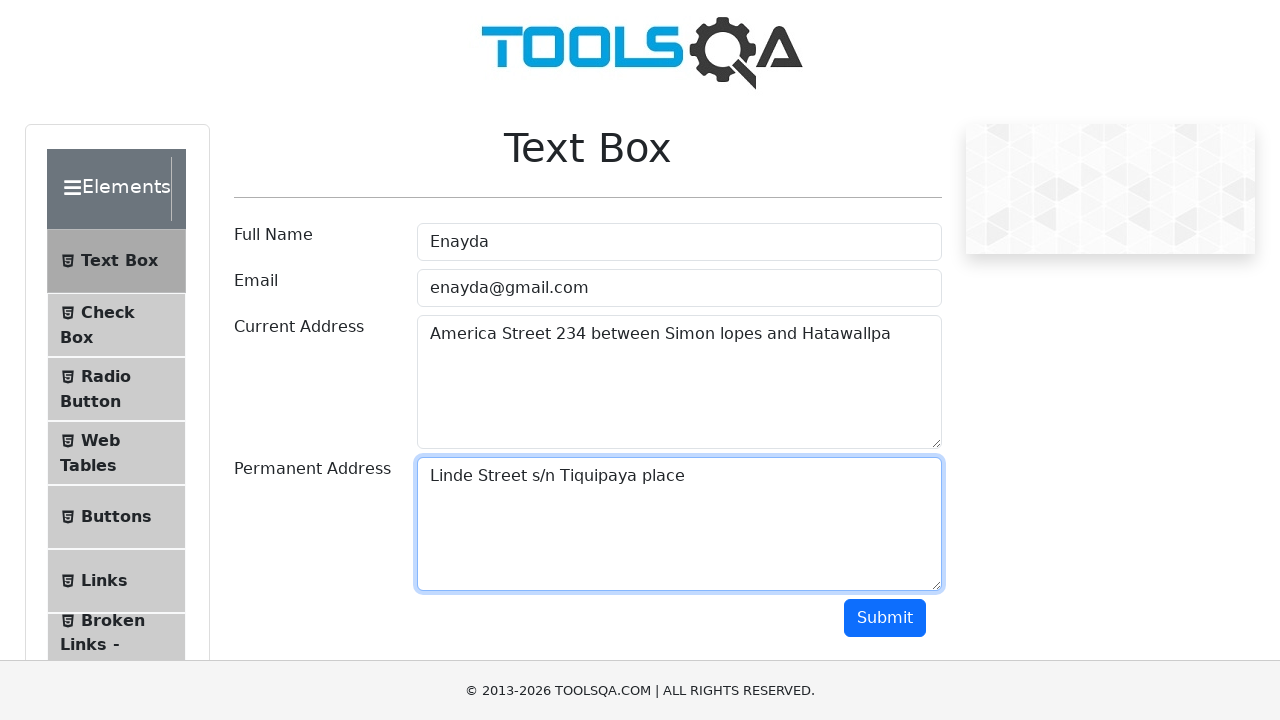

Email result field became visible
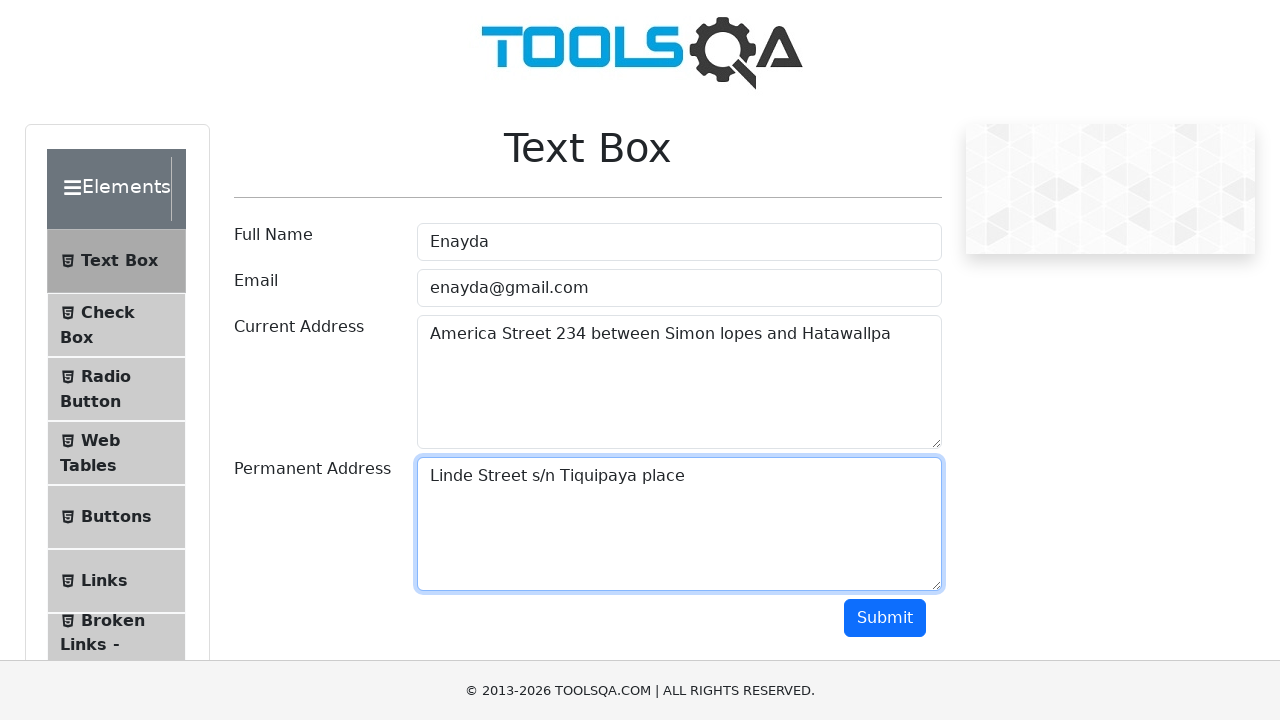

Current address result field became visible
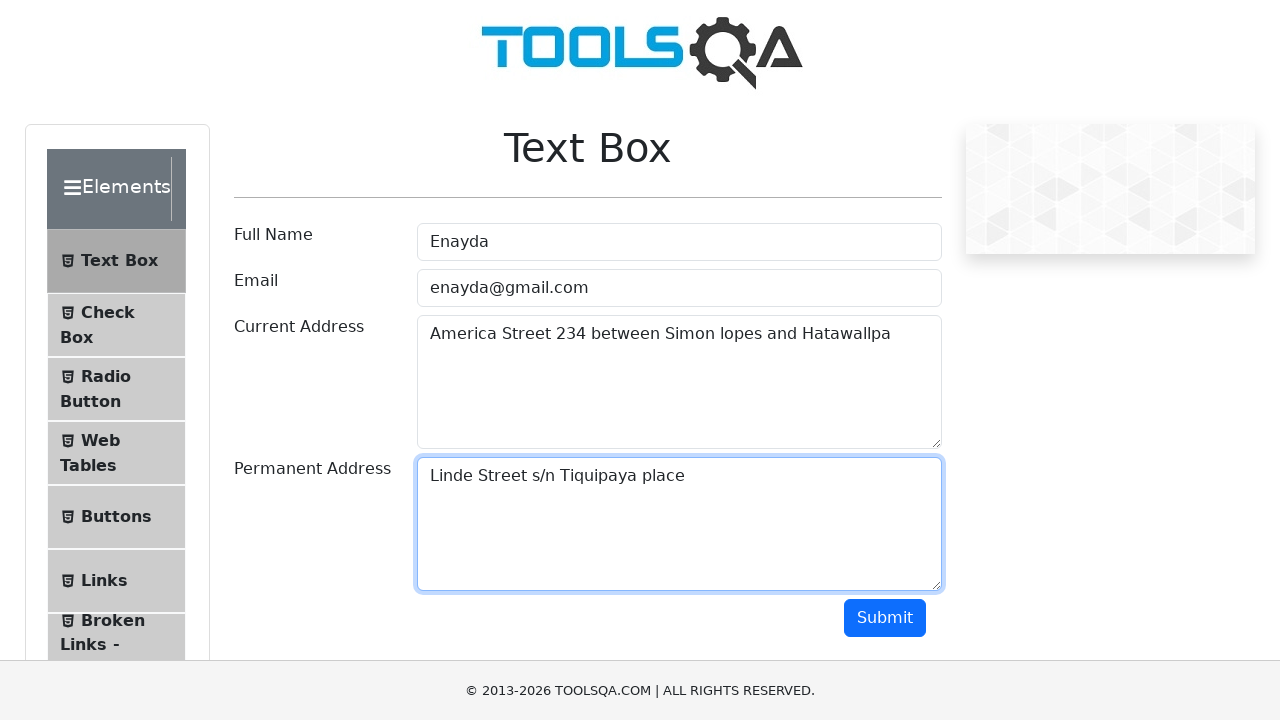

Permanent address result field became visible
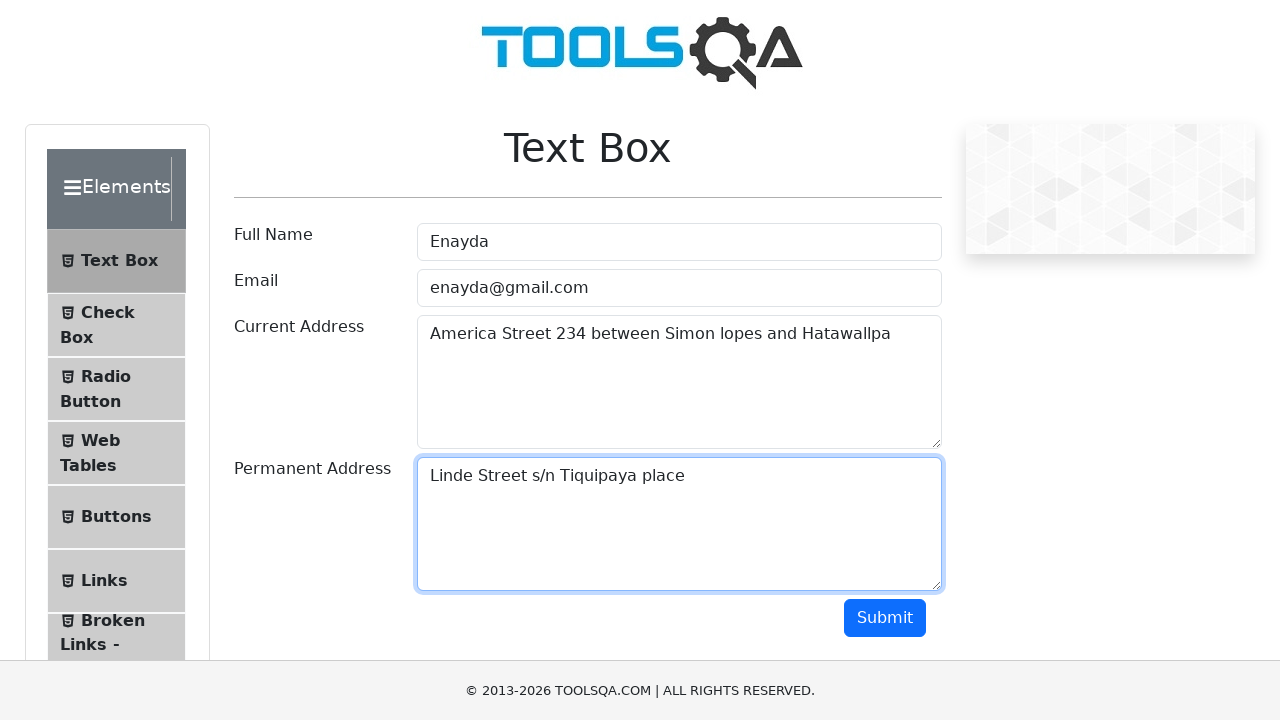

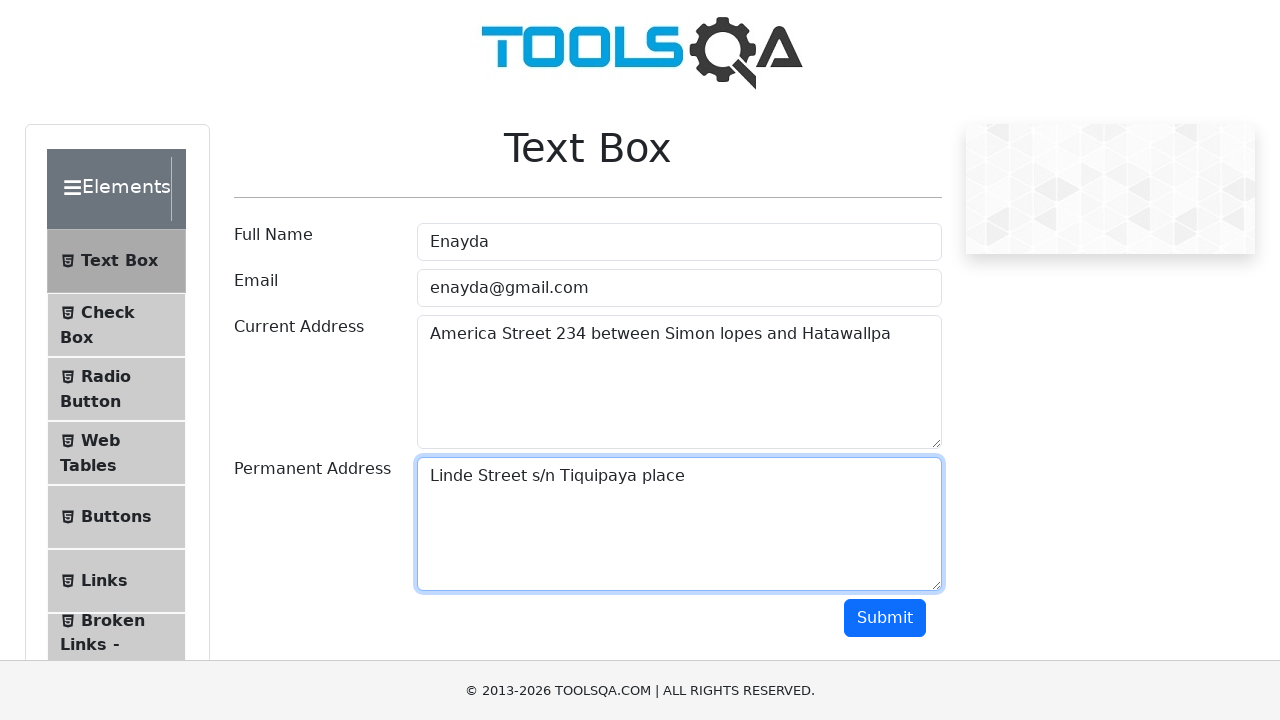